Tests dynamic controls functionality by toggling a checkbox's visibility - clicking a button to make the checkbox disappear, waiting for it to reappear, and then clicking the checkbox itself.

Starting URL: https://v1.training-support.net/selenium/dynamic-controls

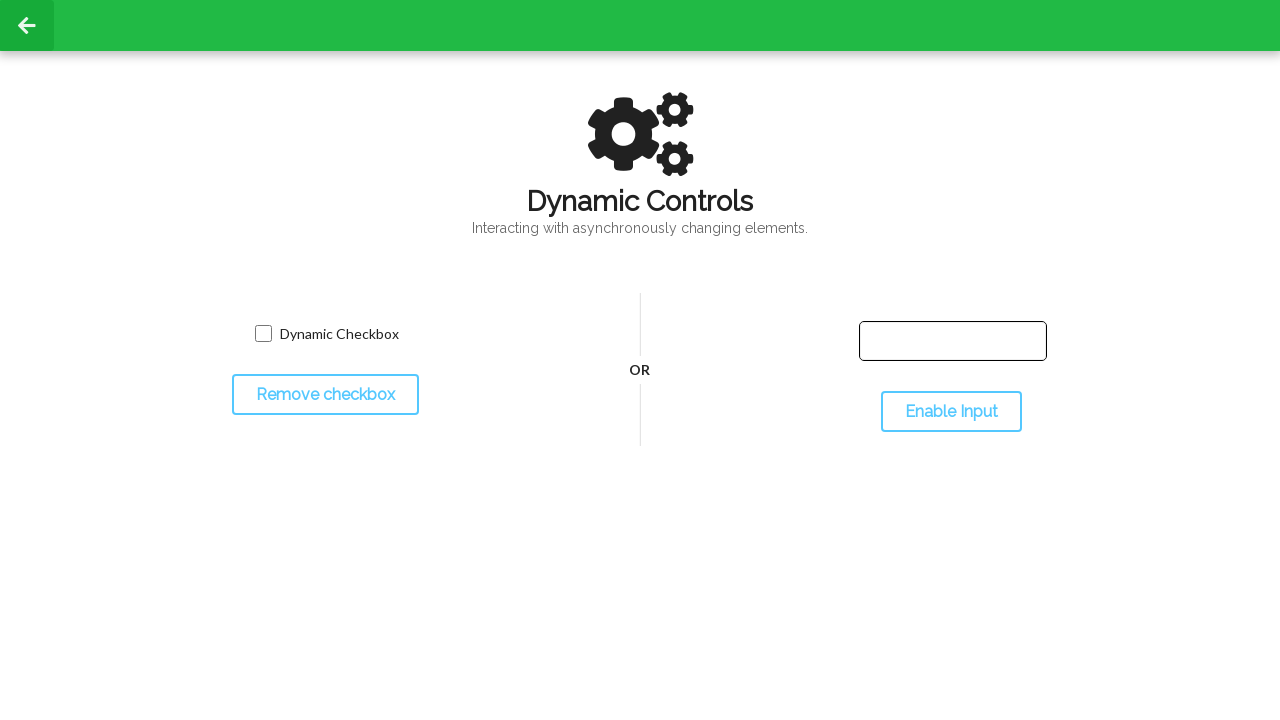

Clicked toggle button to hide the checkbox at (325, 395) on #toggleCheckbox
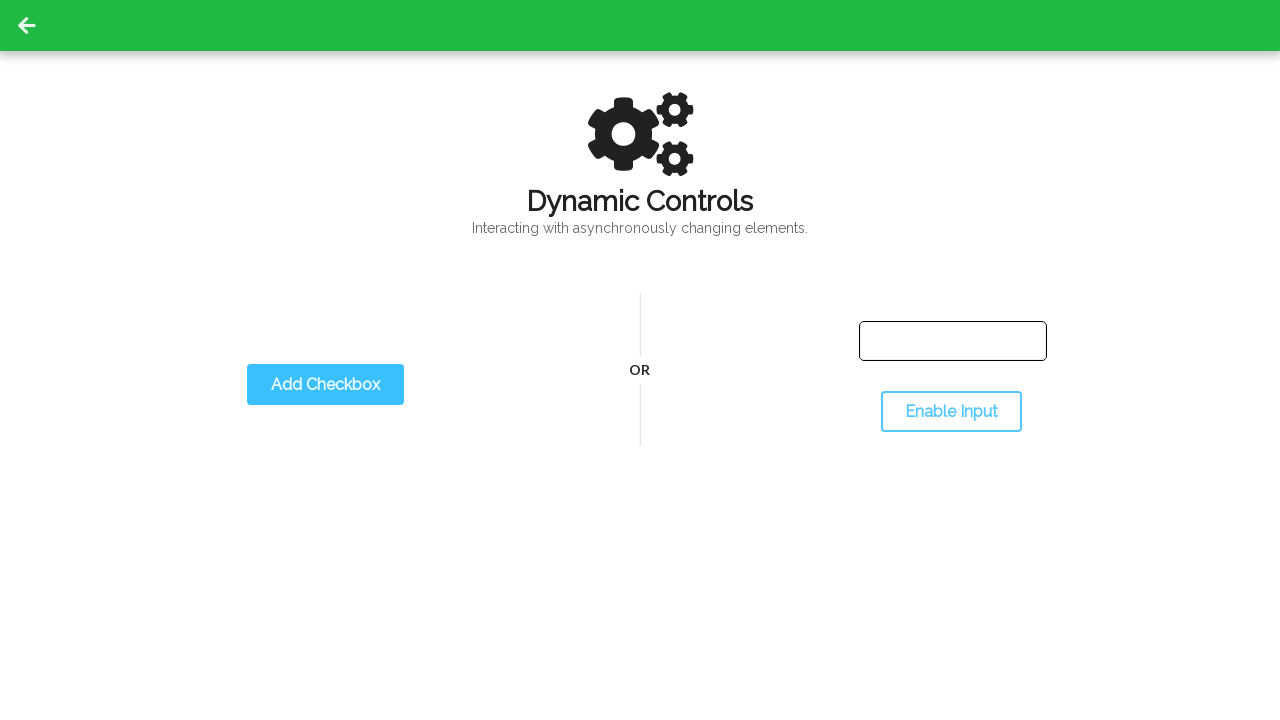

Checkbox disappeared as expected
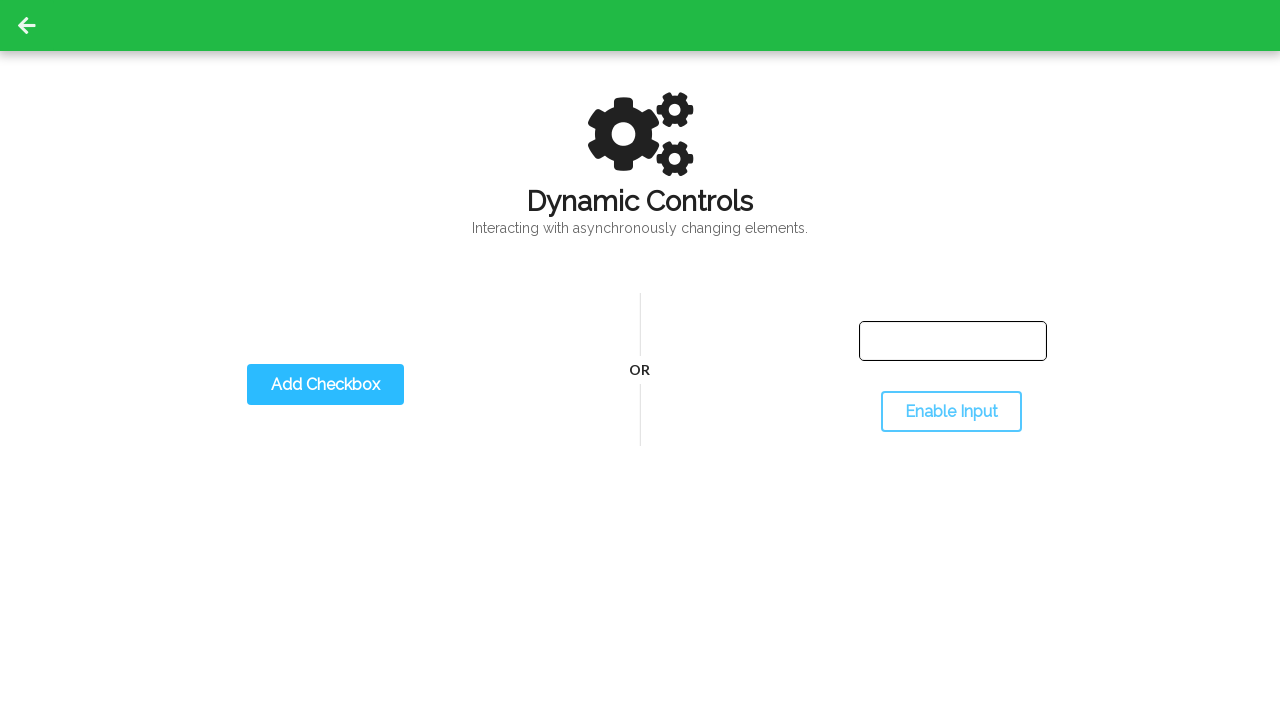

Clicked toggle button to show the checkbox again at (325, 385) on #toggleCheckbox
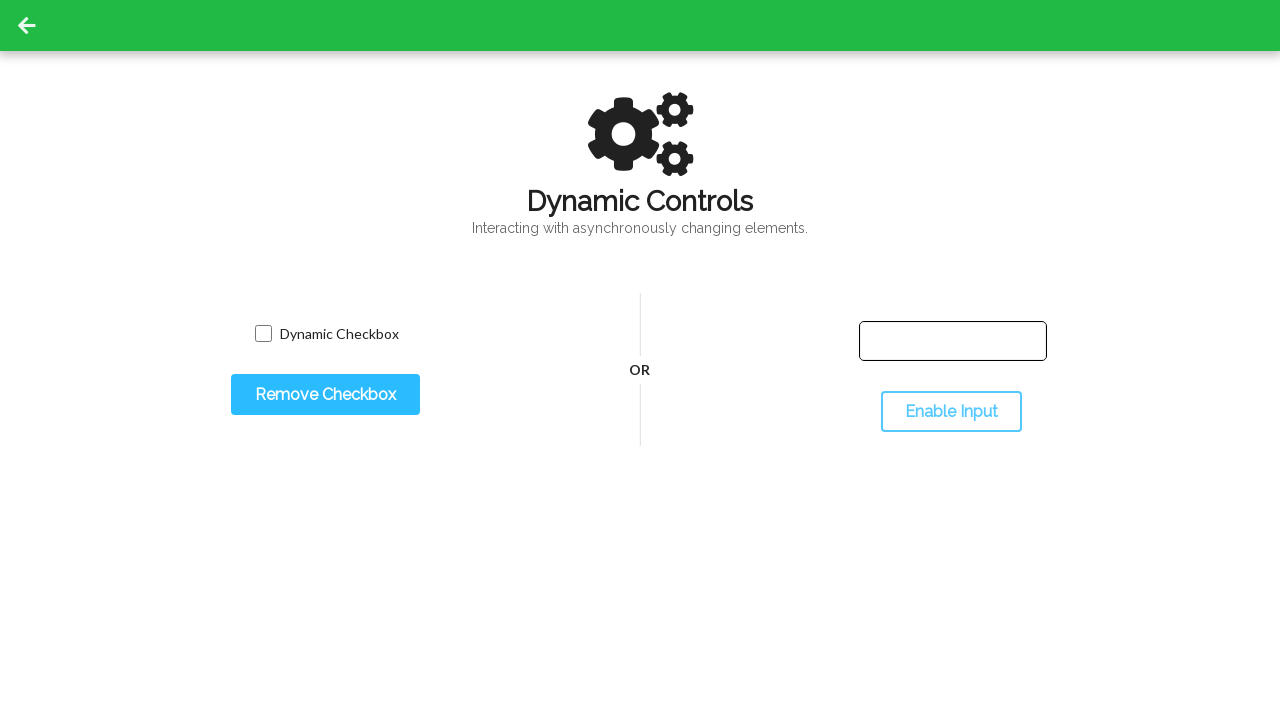

Checkbox reappeared on the page
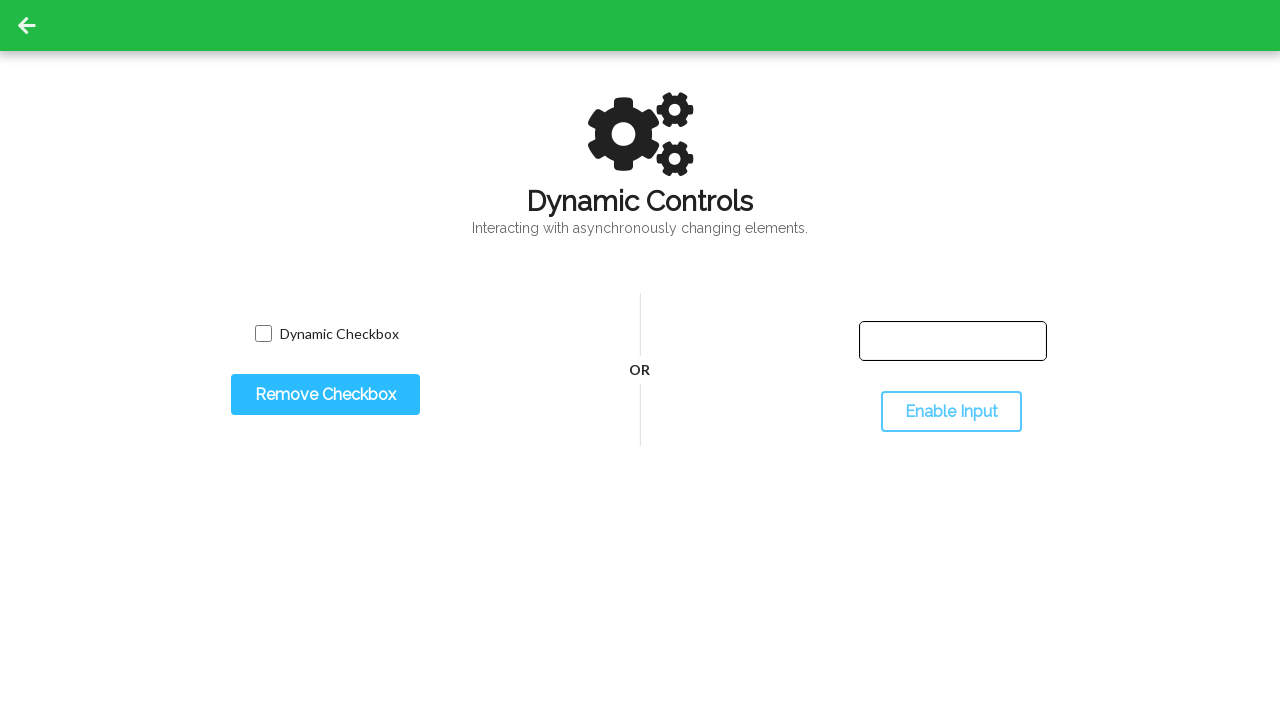

Clicked the checkbox to toggle its state at (263, 334) on input.willDisappear
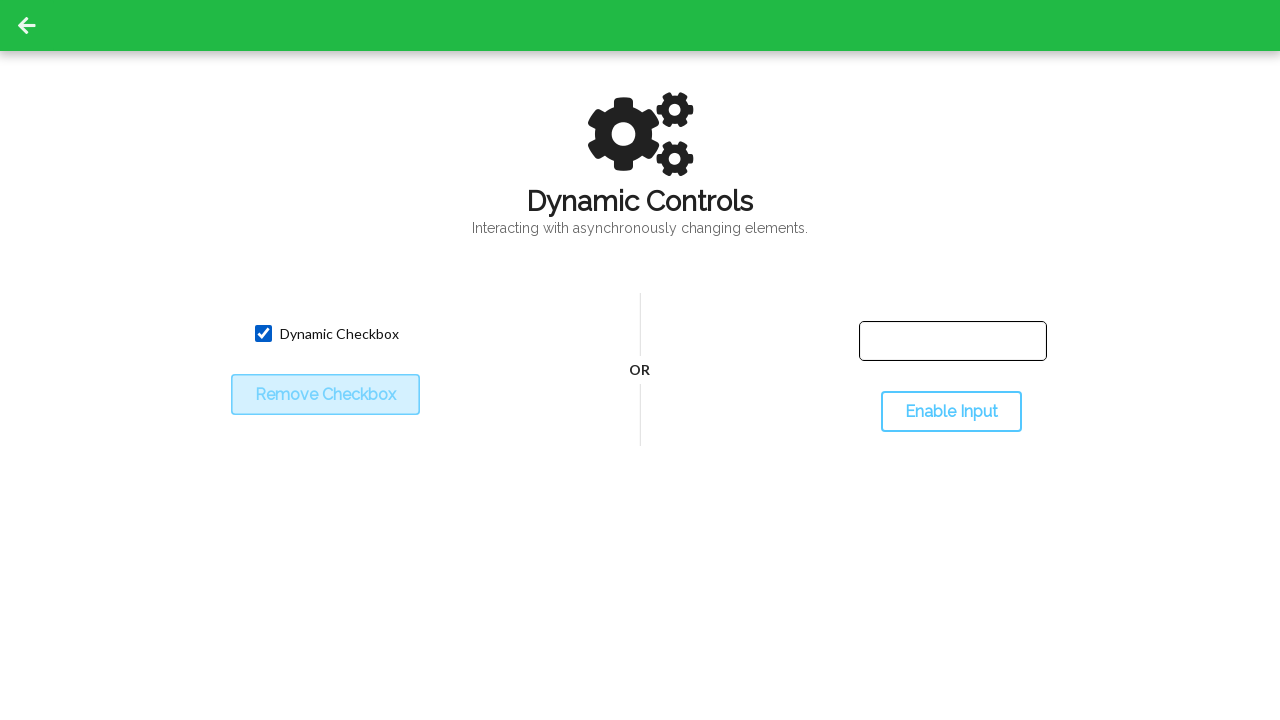

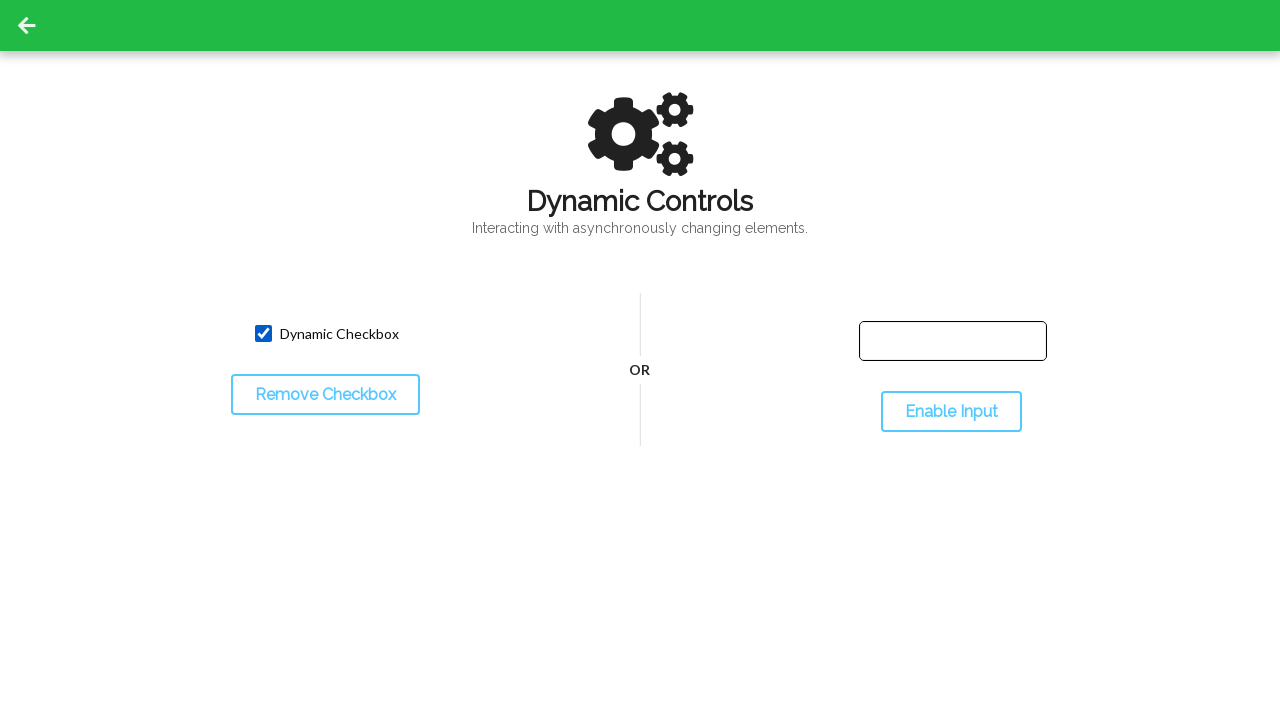